Tests navigation to an Angular demo application and clicks on the library button to verify page interaction.

Starting URL: https://www.rahulshettyacademy.com/angularAppdemo/

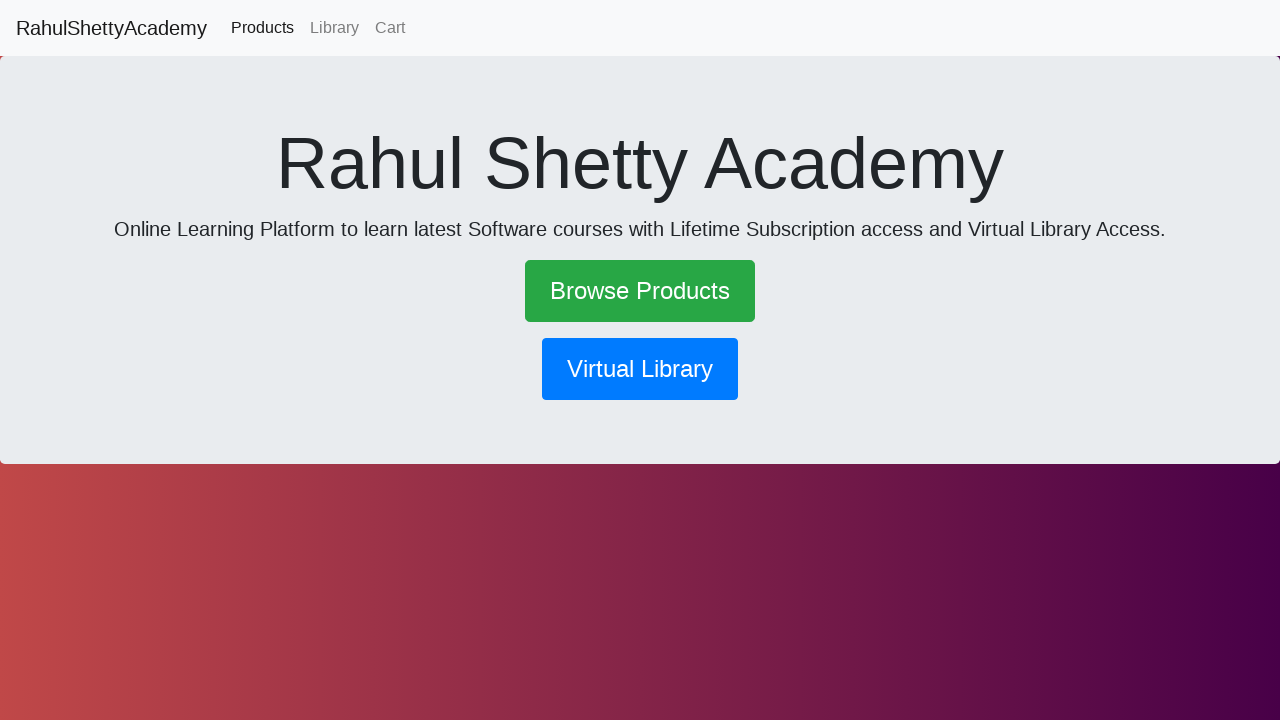

Set viewport to 1920x1080
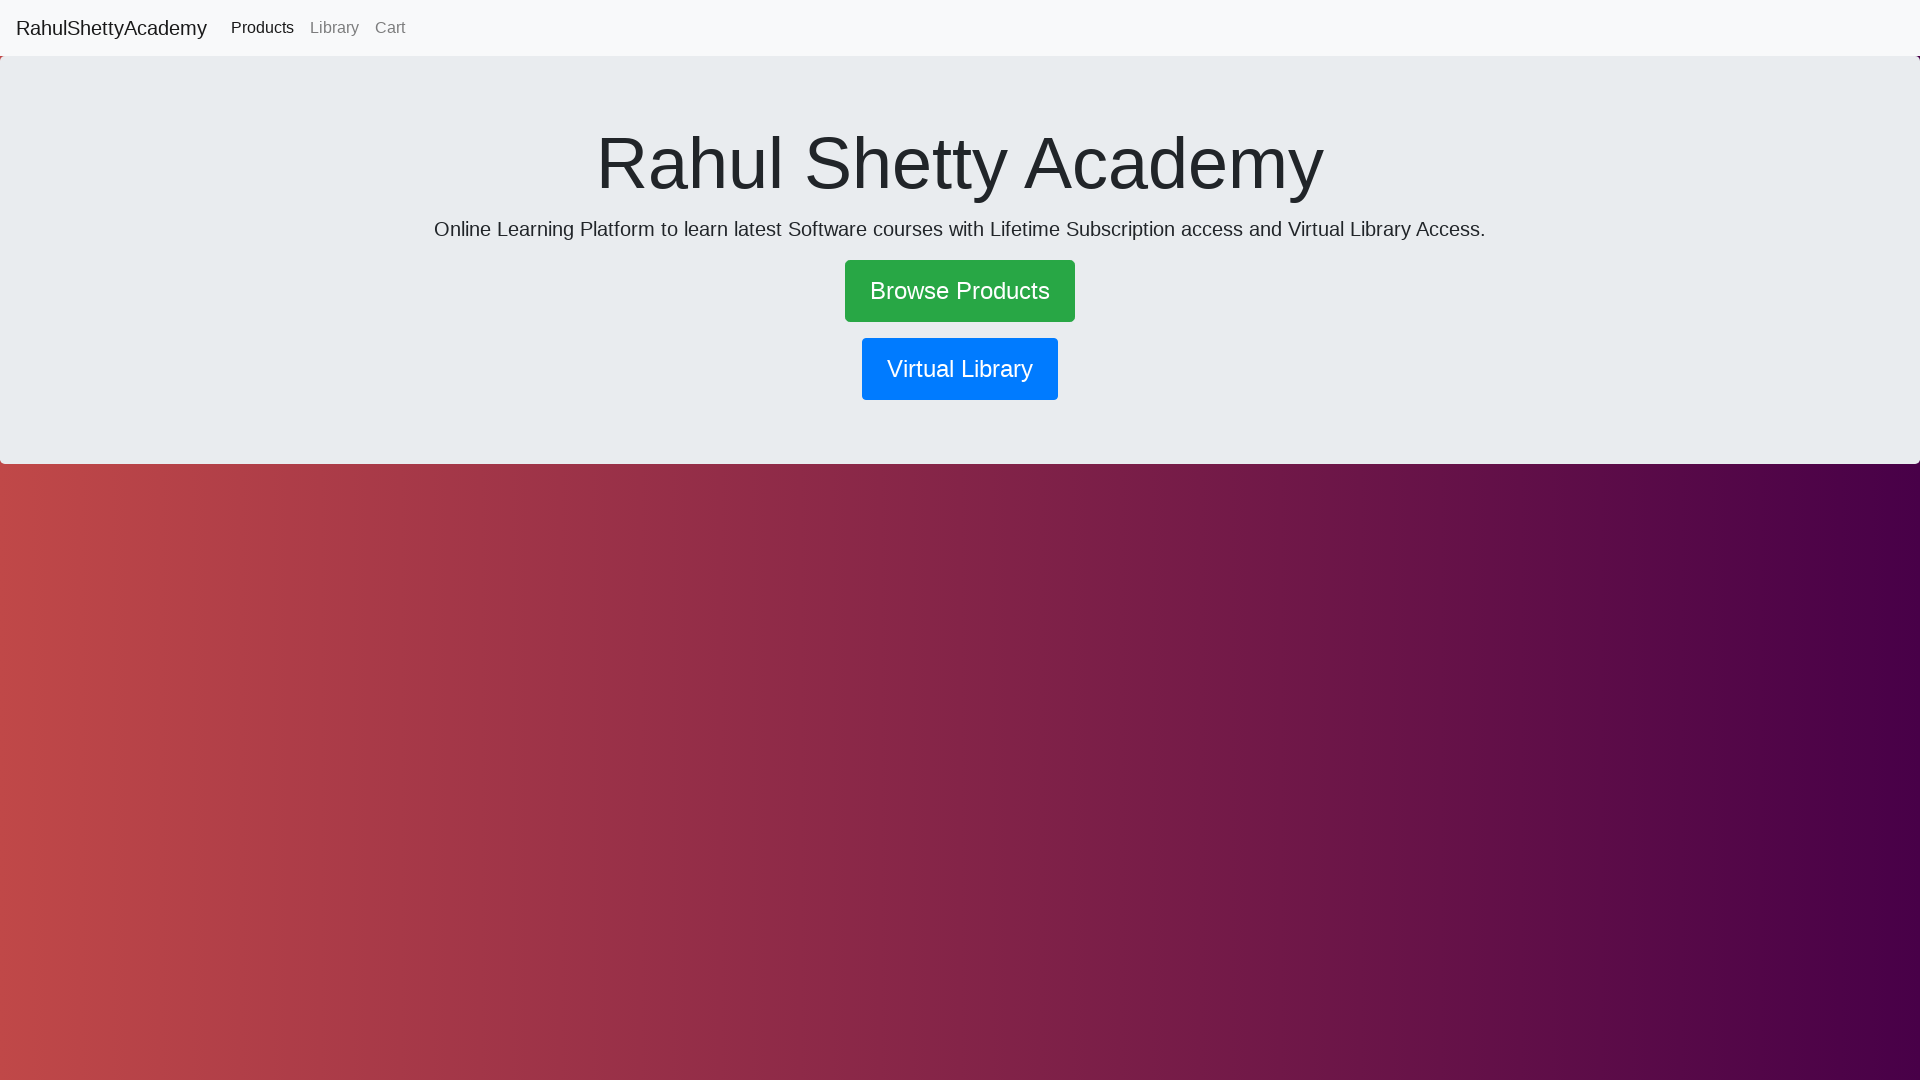

Clicked the library button at (960, 369) on button.btn.btn-primary
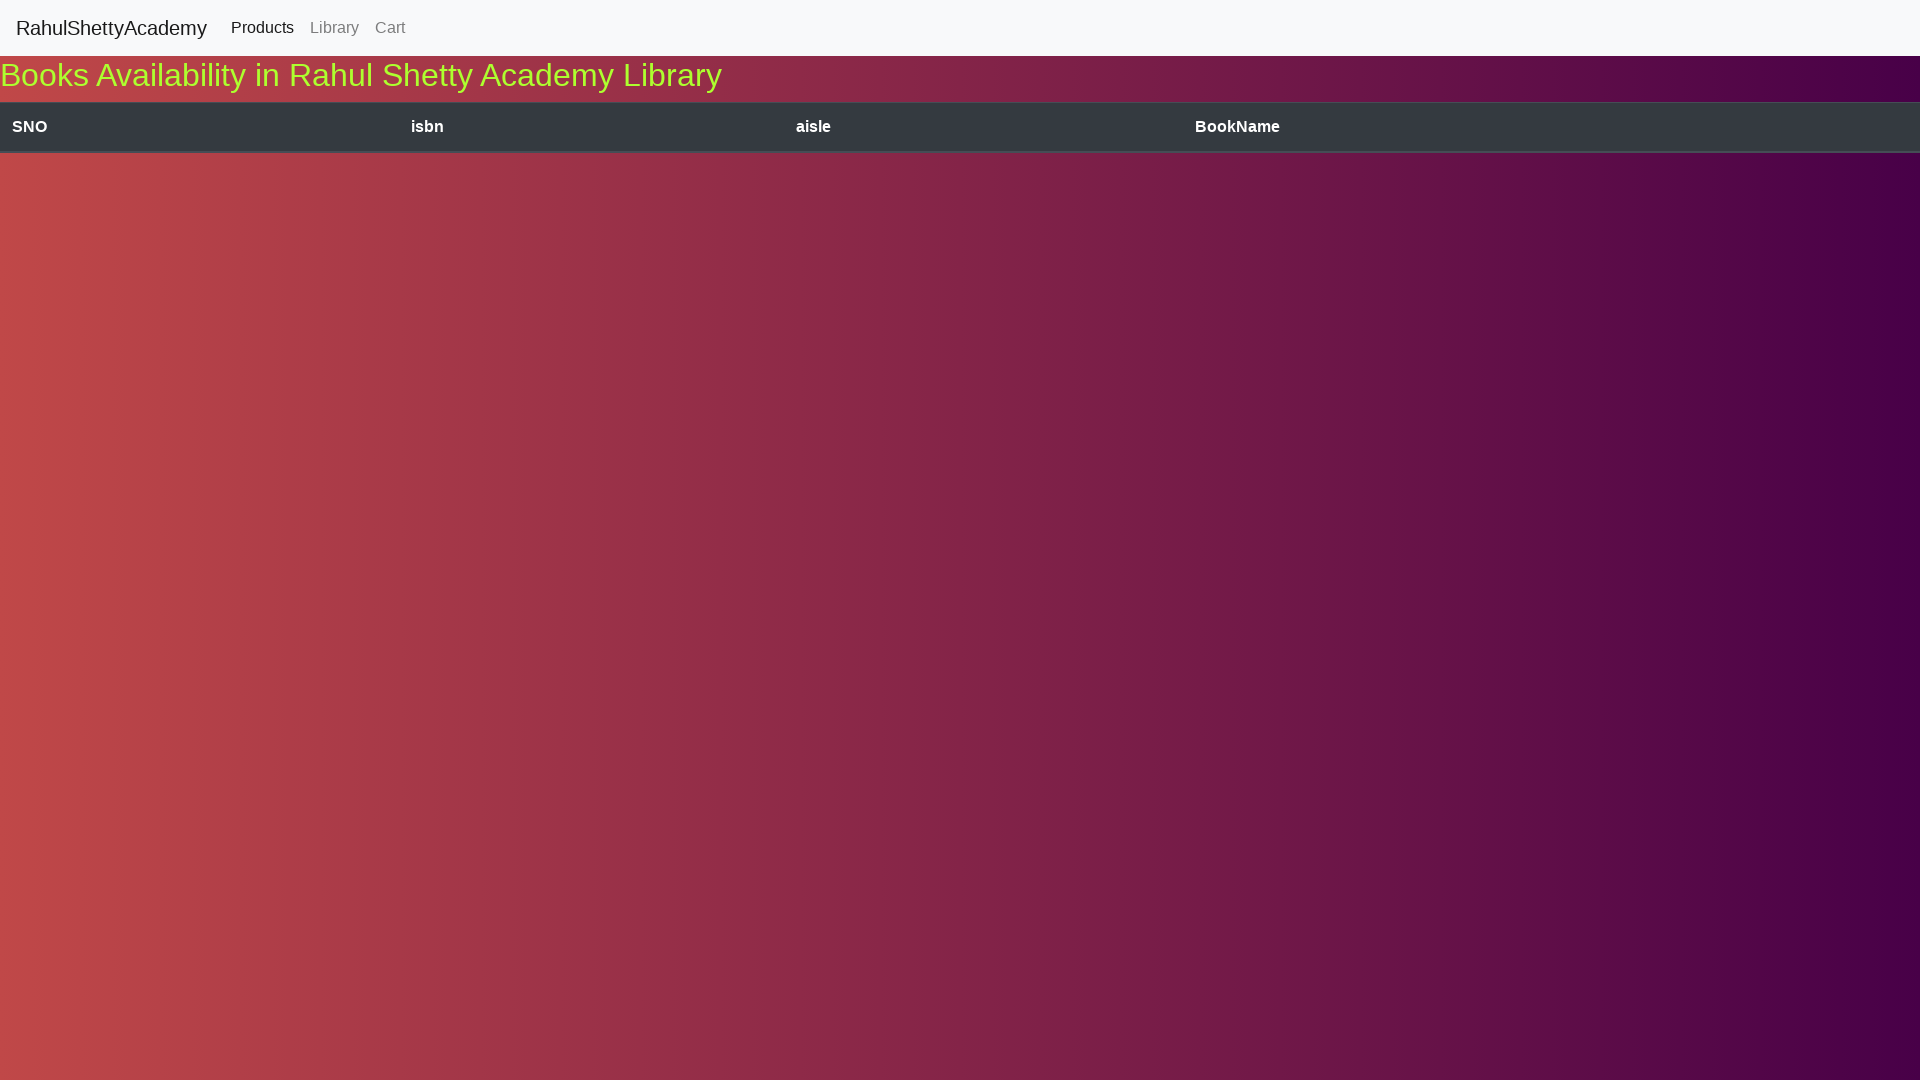

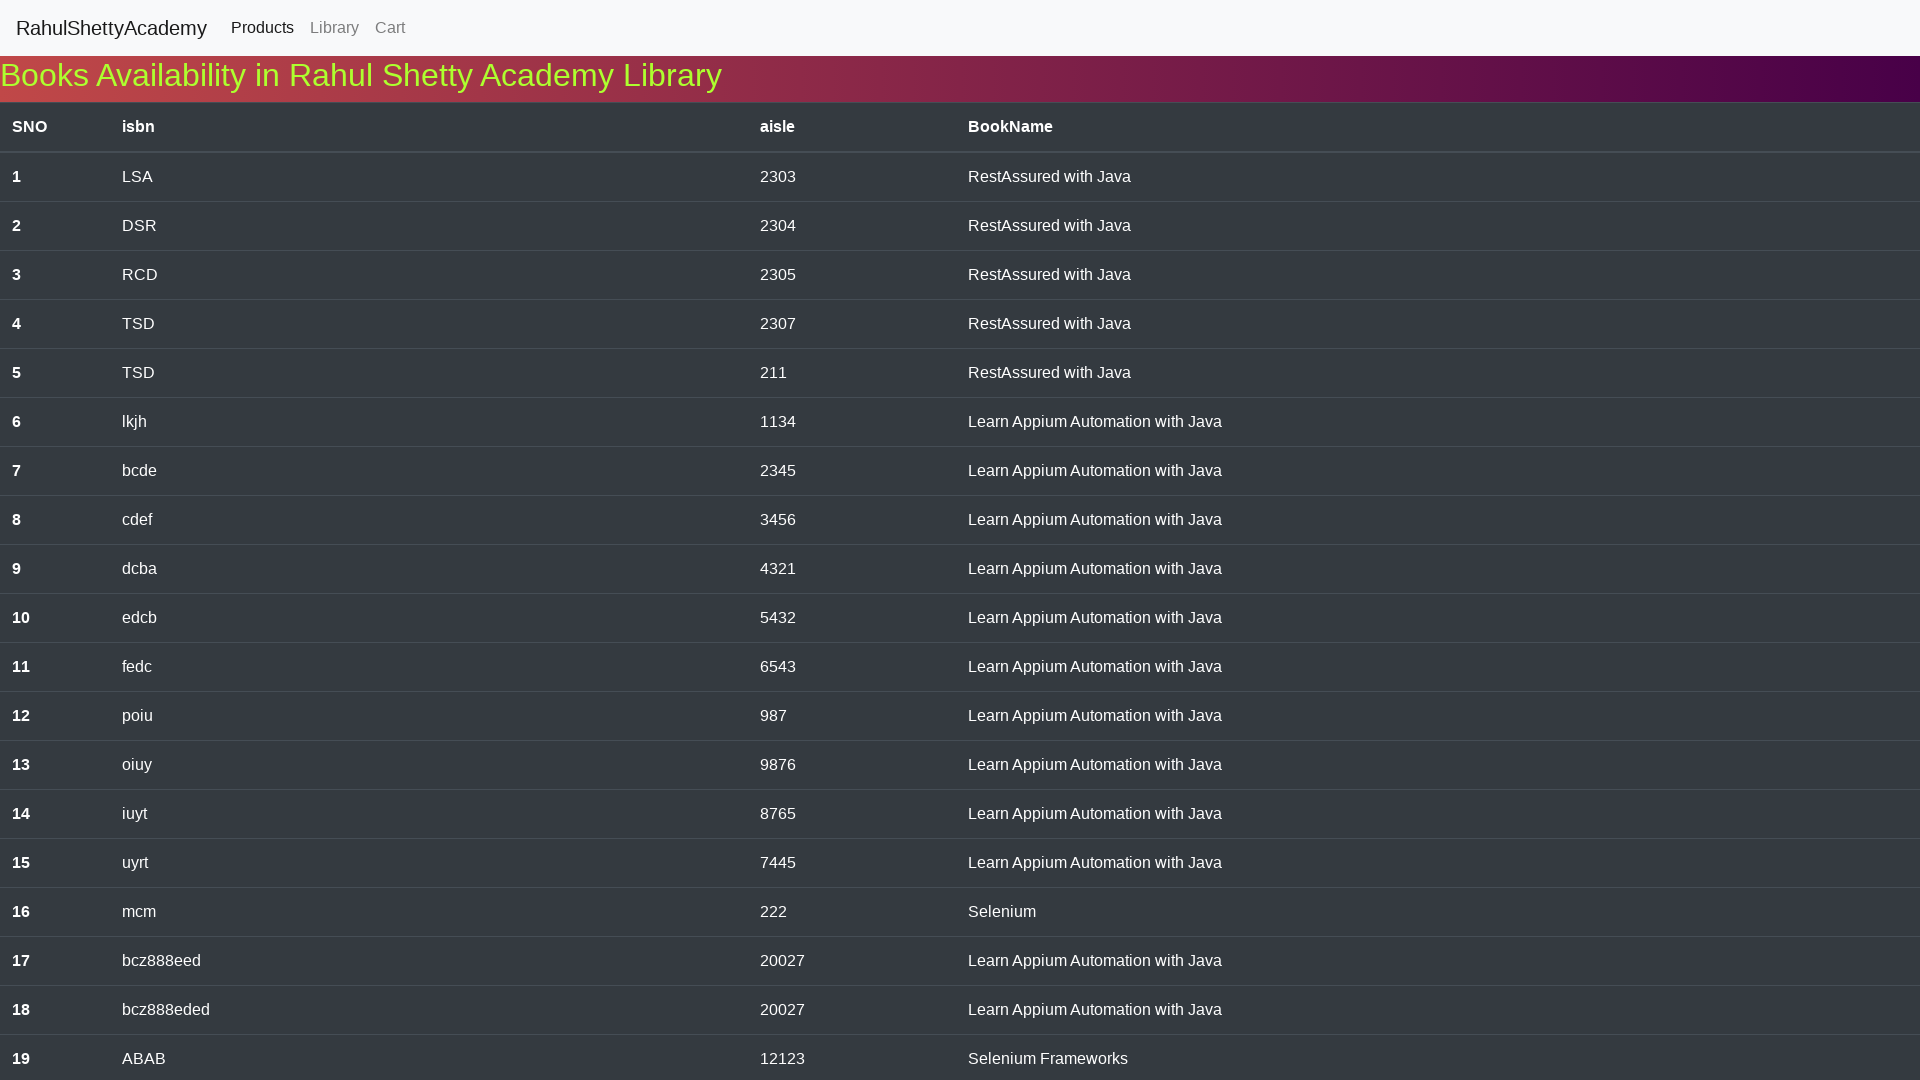